Enters text into a disabled text field using JavaScript execution to bypass the disabled state

Starting URL: https://selectorshub.com/xpath-practice-page/

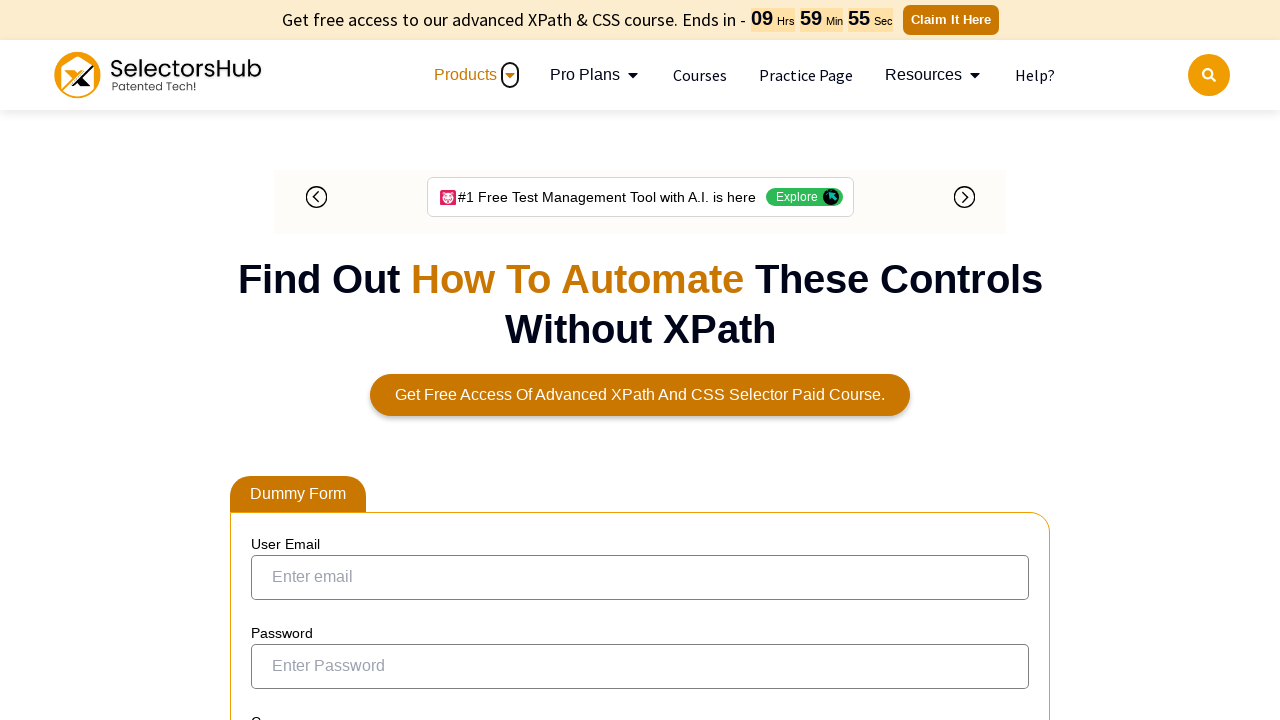

Located the disabled last name text field
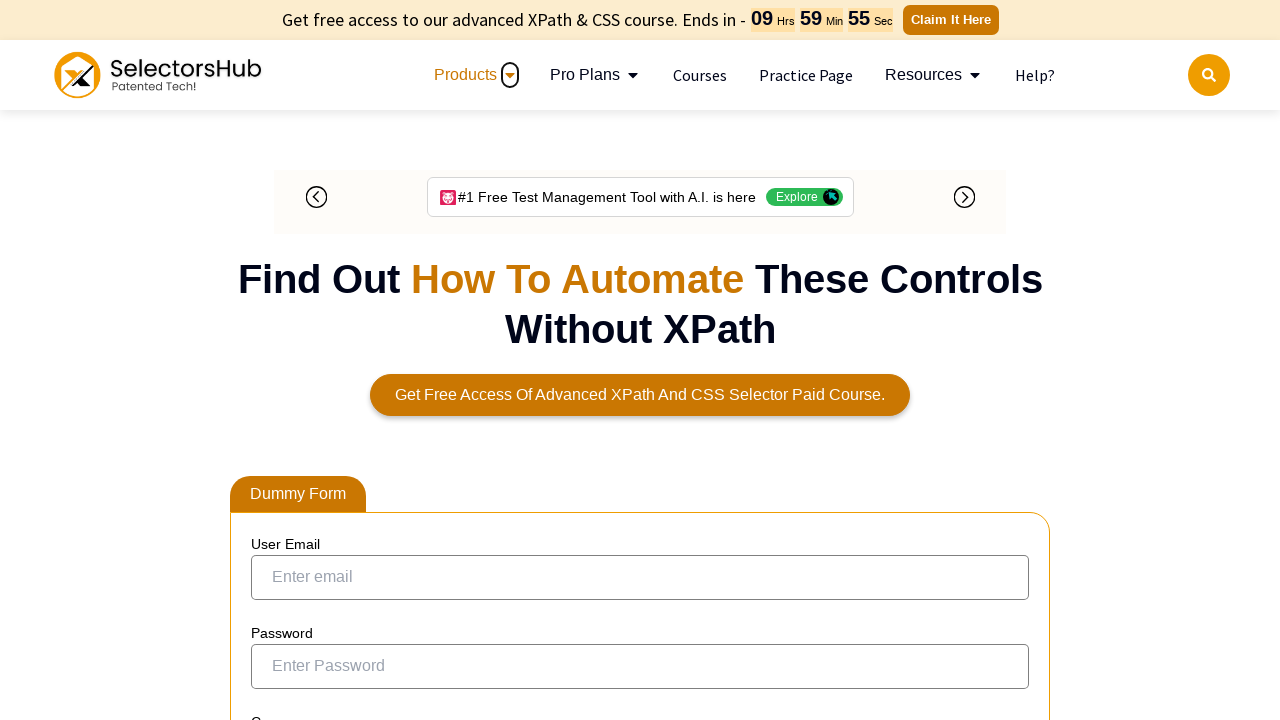

Executed JavaScript to set 'MAHI' in the disabled last name field, bypassing the disabled state
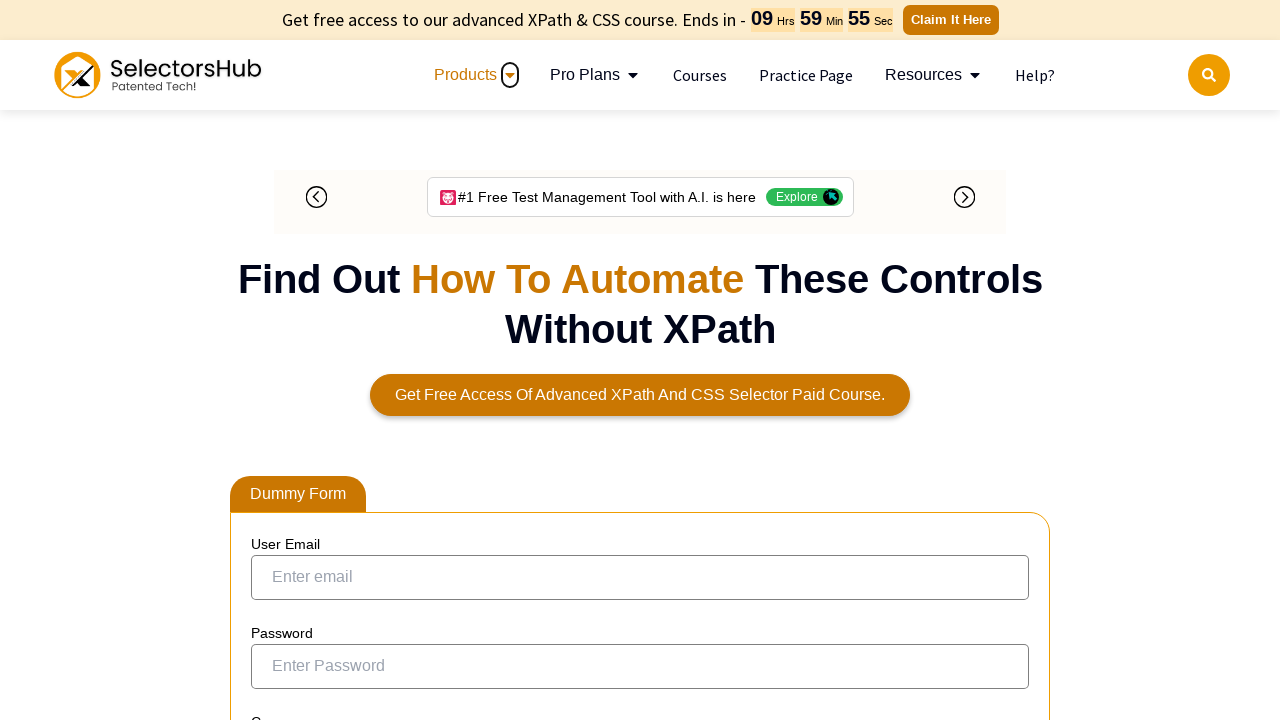

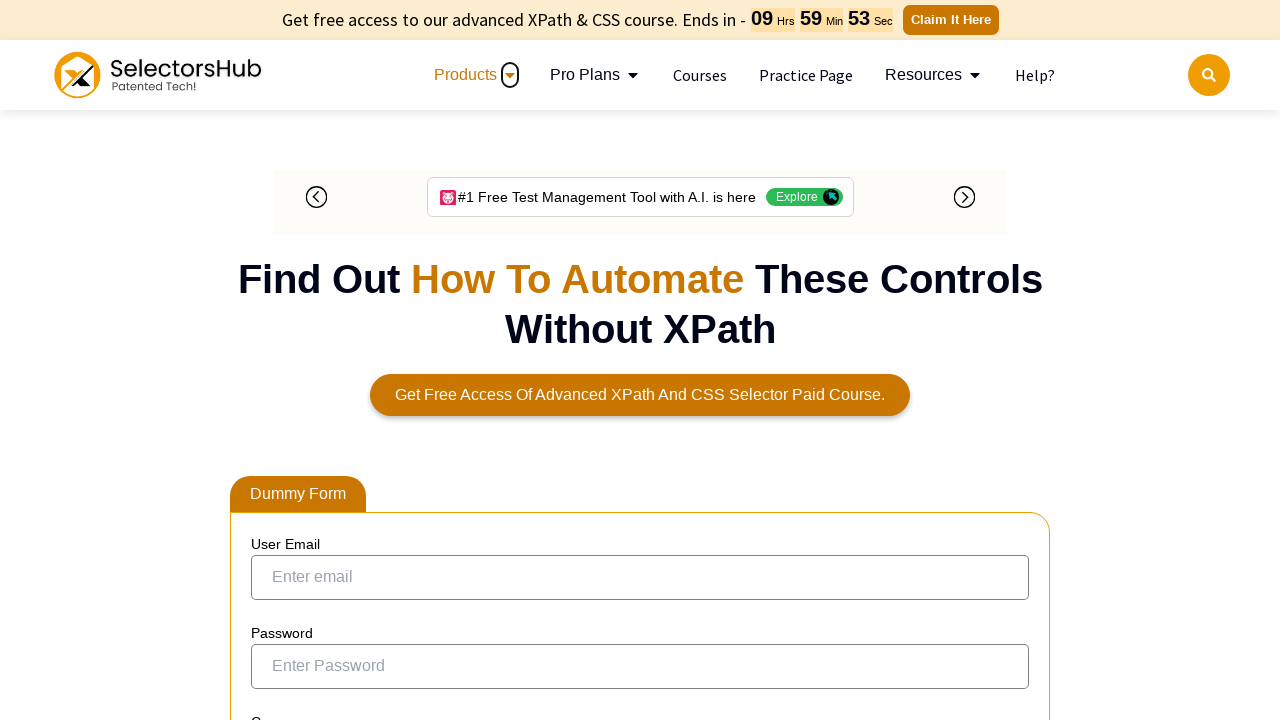